Tests element visibility by entering text, hiding the element, and then showing it again

Starting URL: https://rahulshettyacademy.com/AutomationPractice/

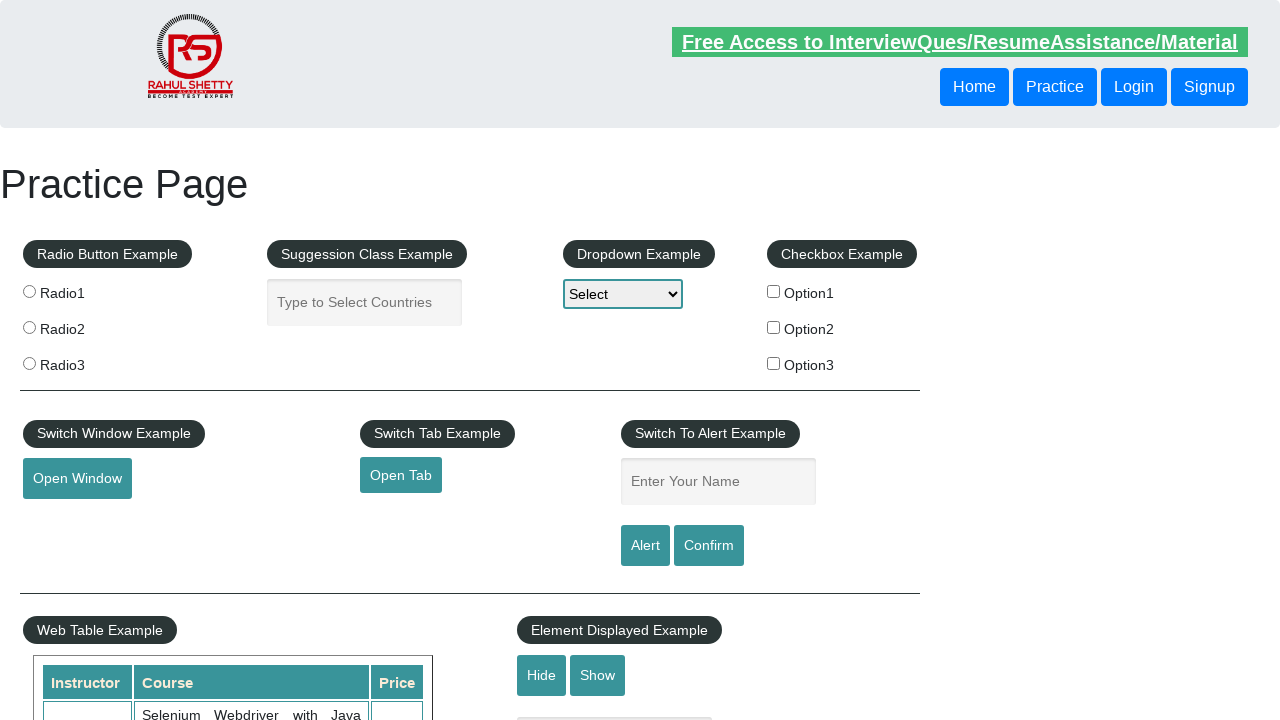

Entered 'Mexico' in the displayed-text input field on #displayed-text
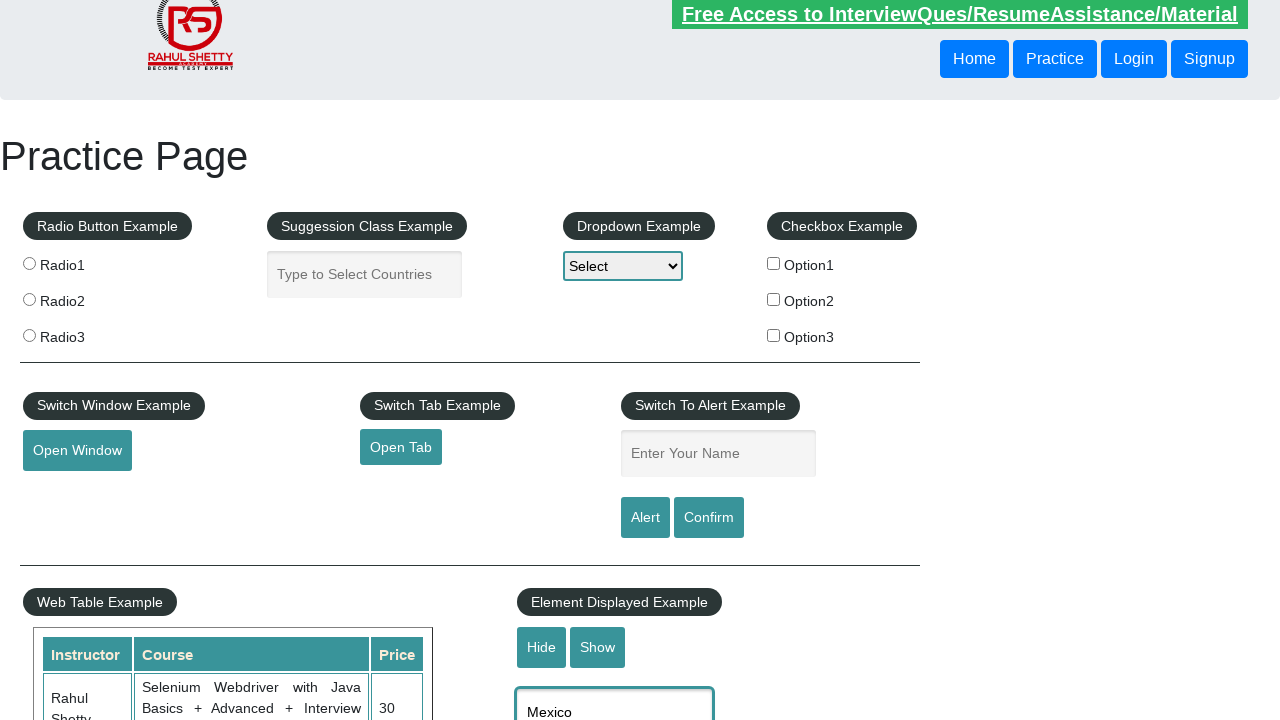

Clicked hide button to hide the element at (542, 647) on #hide-textbox
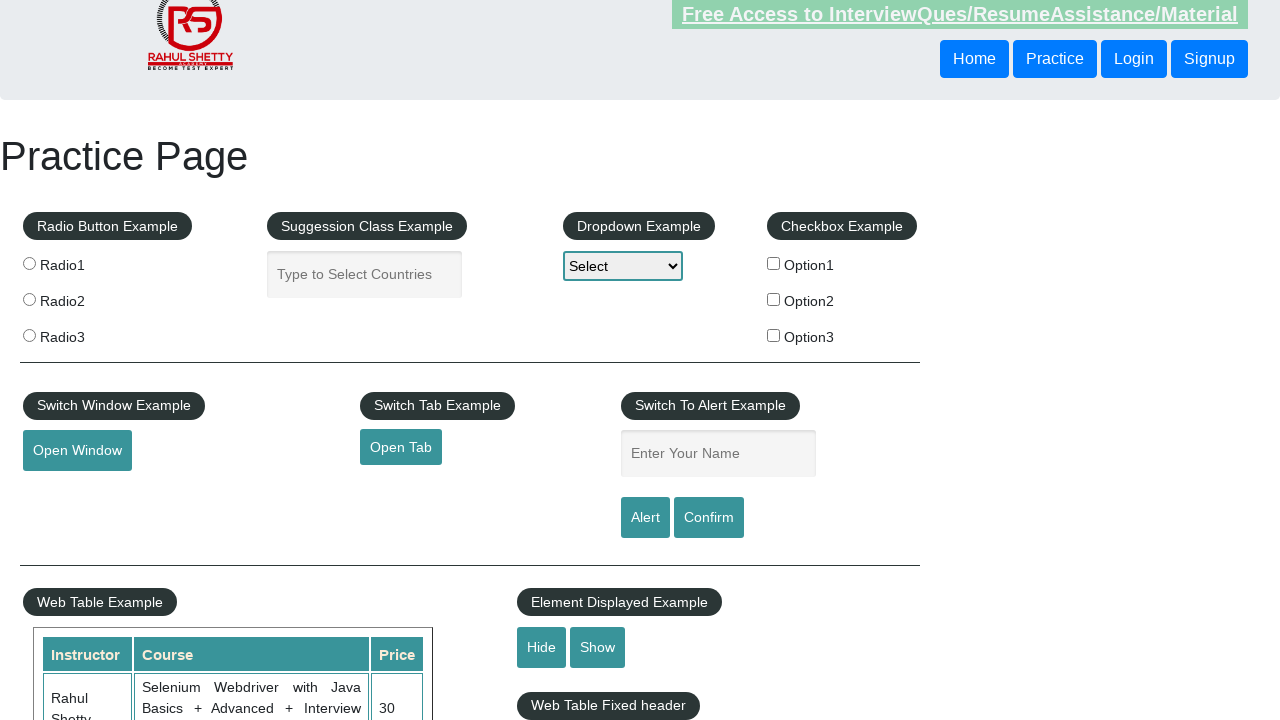

Clicked show button to display the element again at (598, 647) on #show-textbox
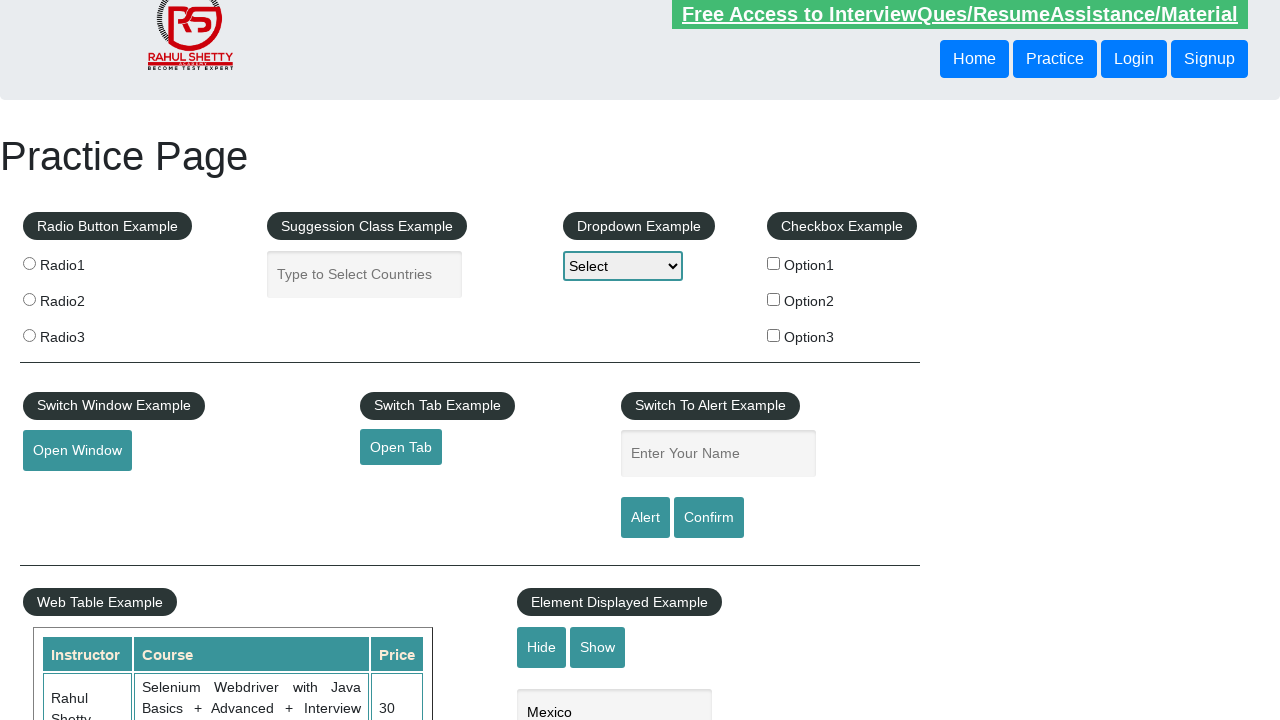

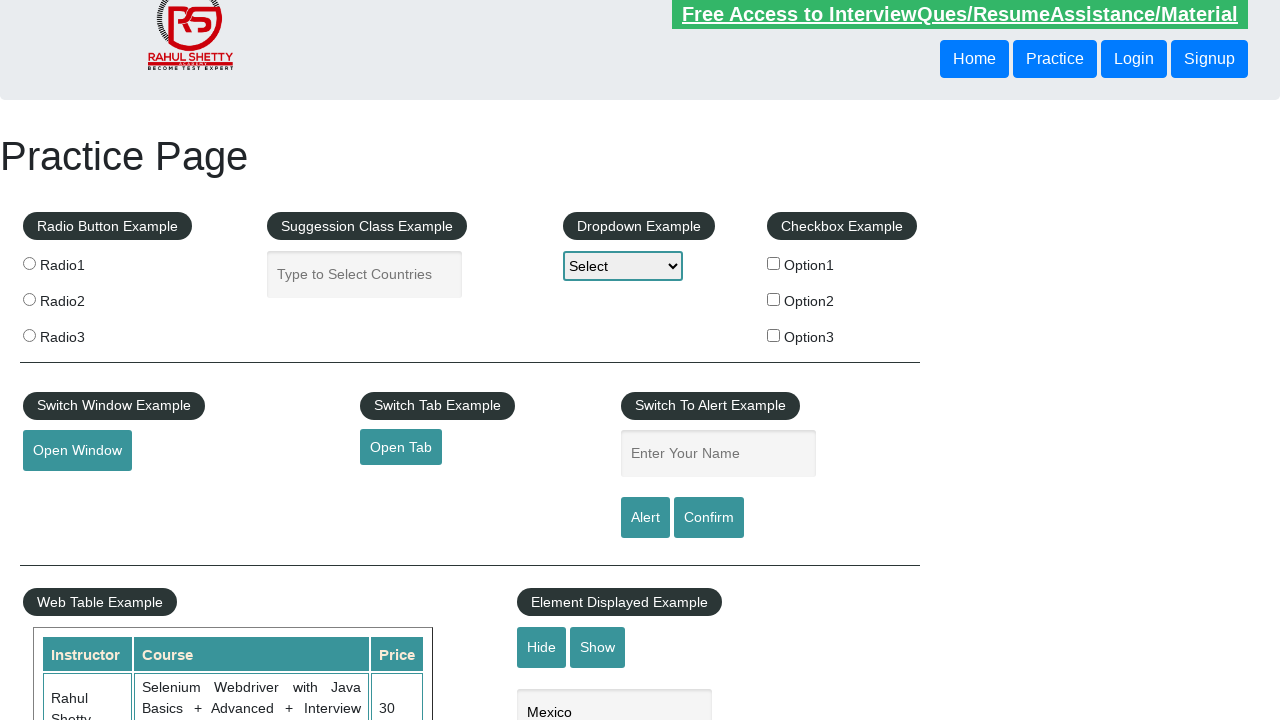